Tests user registration form by filling out all required fields including personal information and account credentials, then submitting the form

Starting URL: https://parabank.parasoft.com/parabank/register.htm

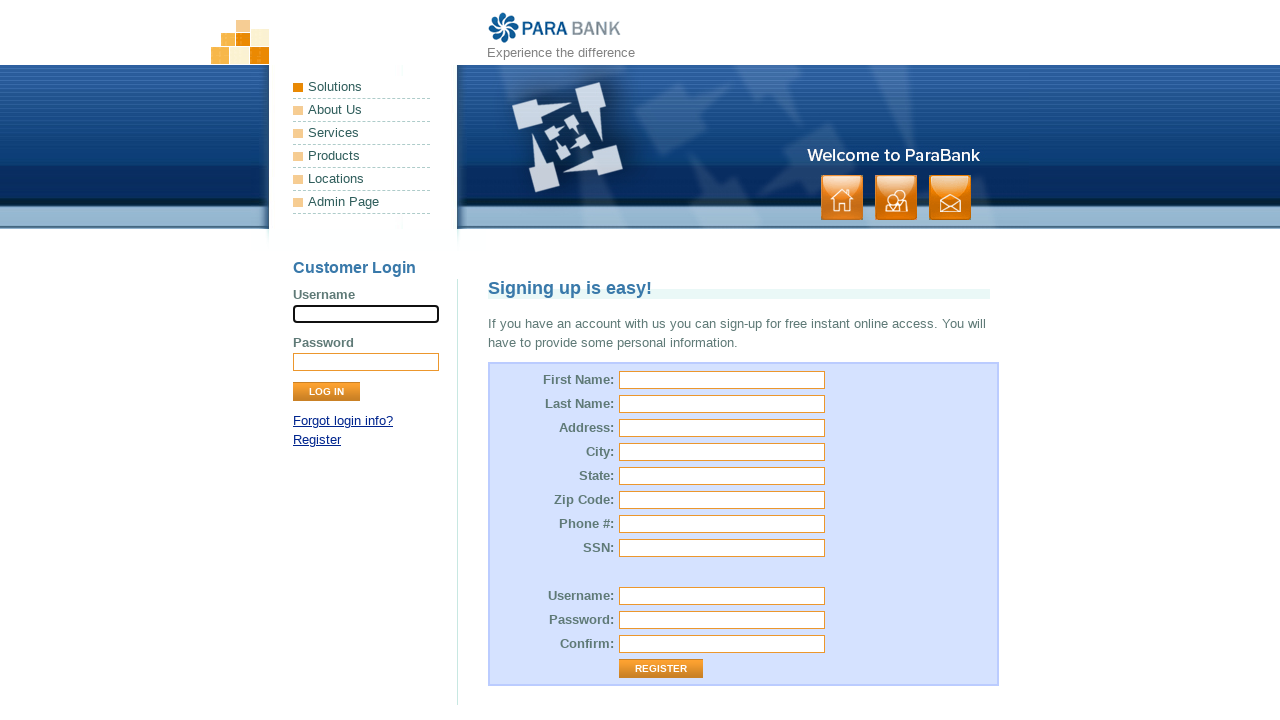

Filled first name field with 'Kobe' on input[name='customer.firstName']
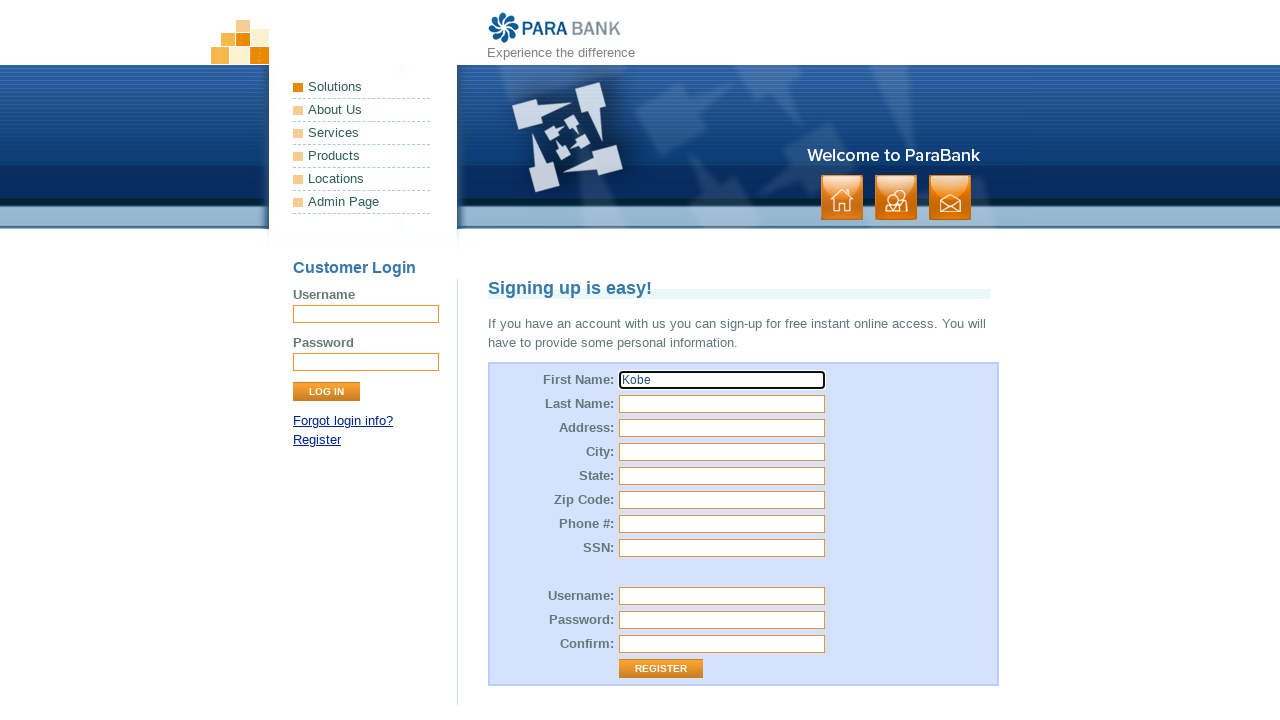

Filled last name field with 'Bryant' on input[name='customer.lastName']
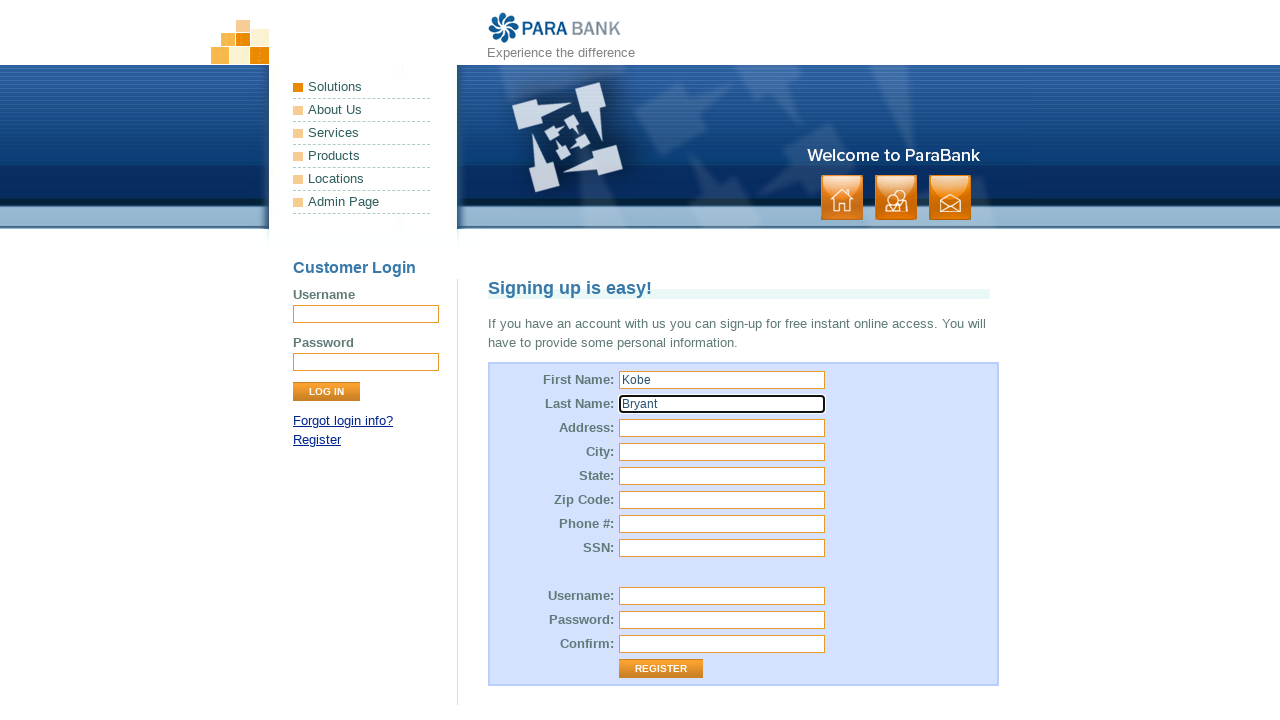

Filled street address with '1234 Main Street' on input[name='customer.address.street']
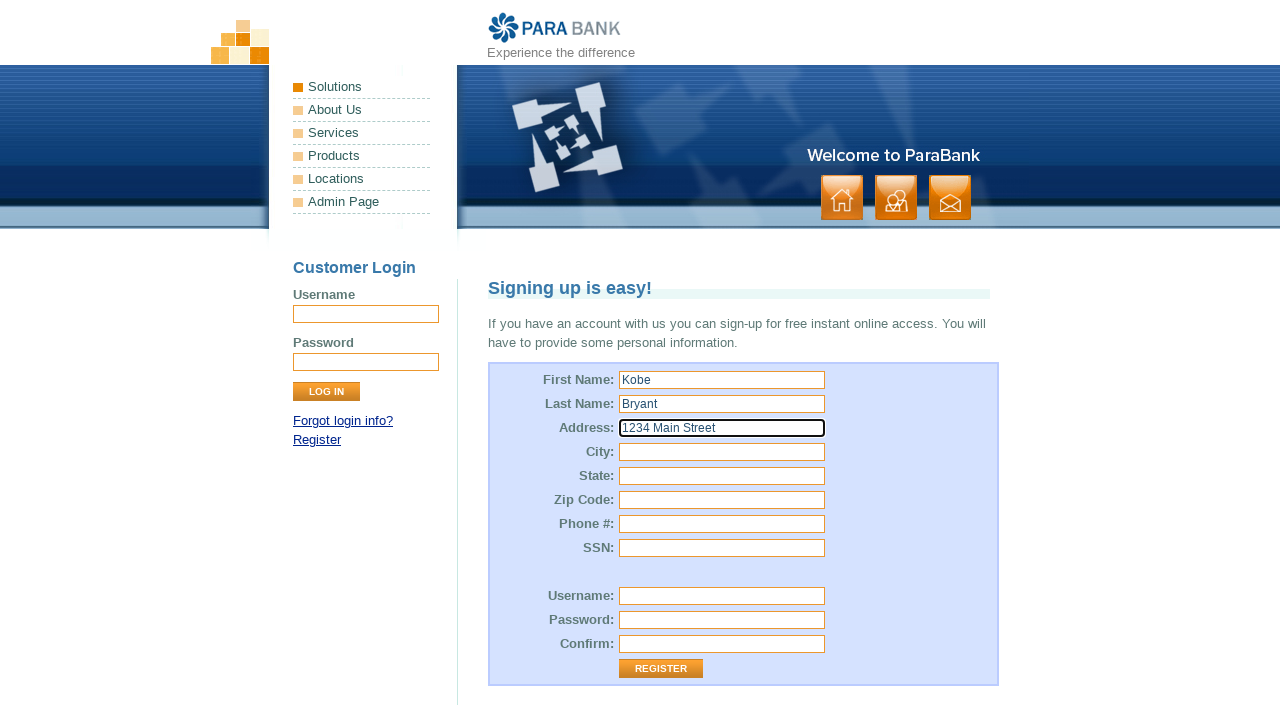

Filled city field with 'Redlands' on input[name='customer.address.city']
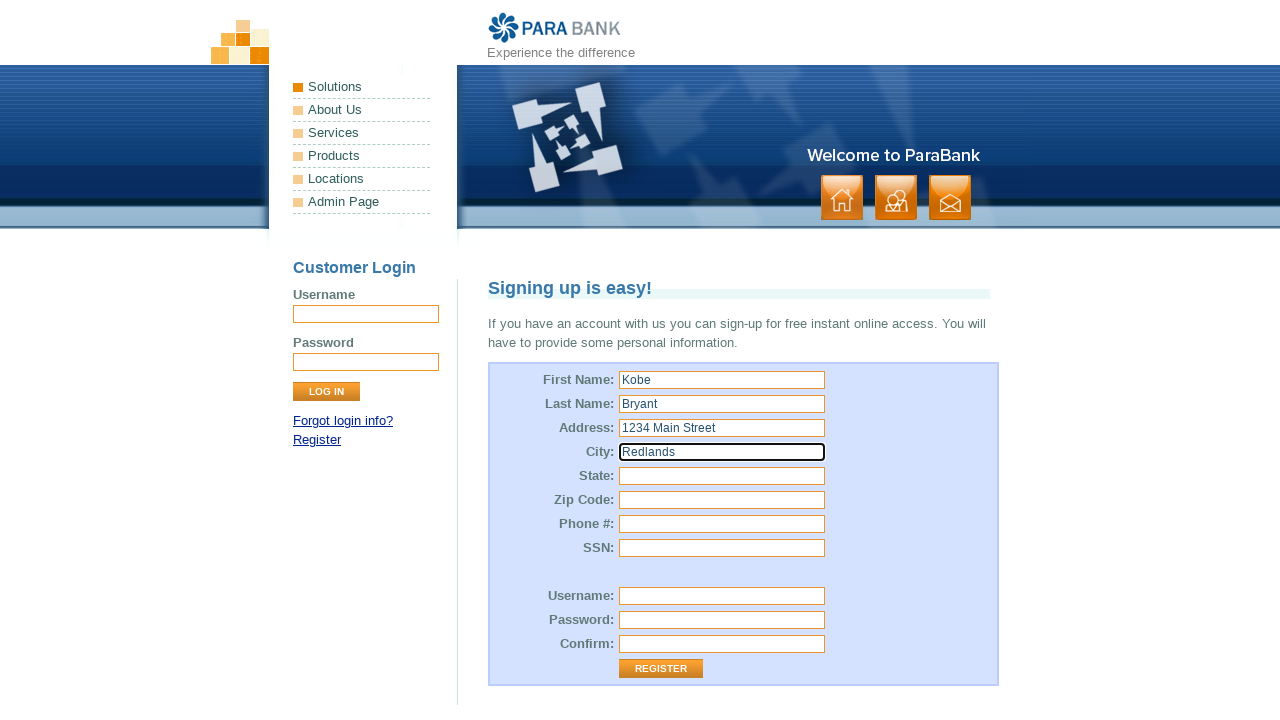

Filled state field with 'CA' on input[name='customer.address.state']
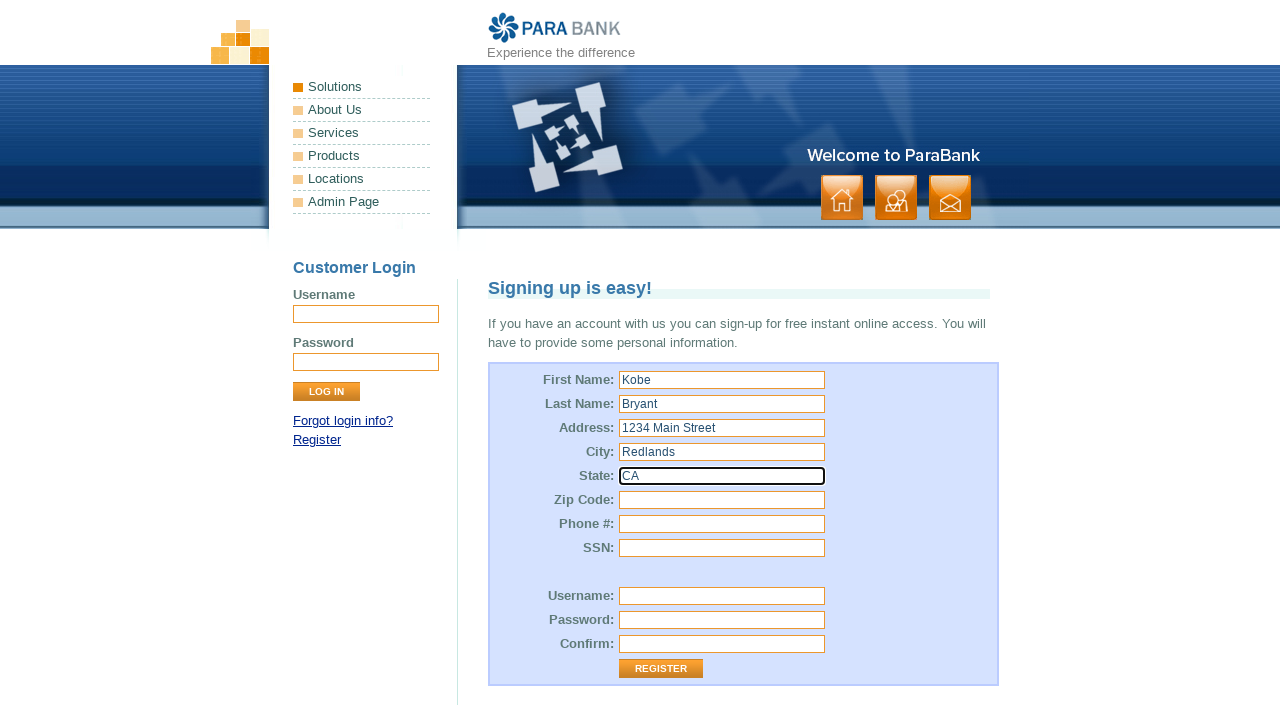

Filled zip code field with '92359' on input[name='customer.address.zipCode']
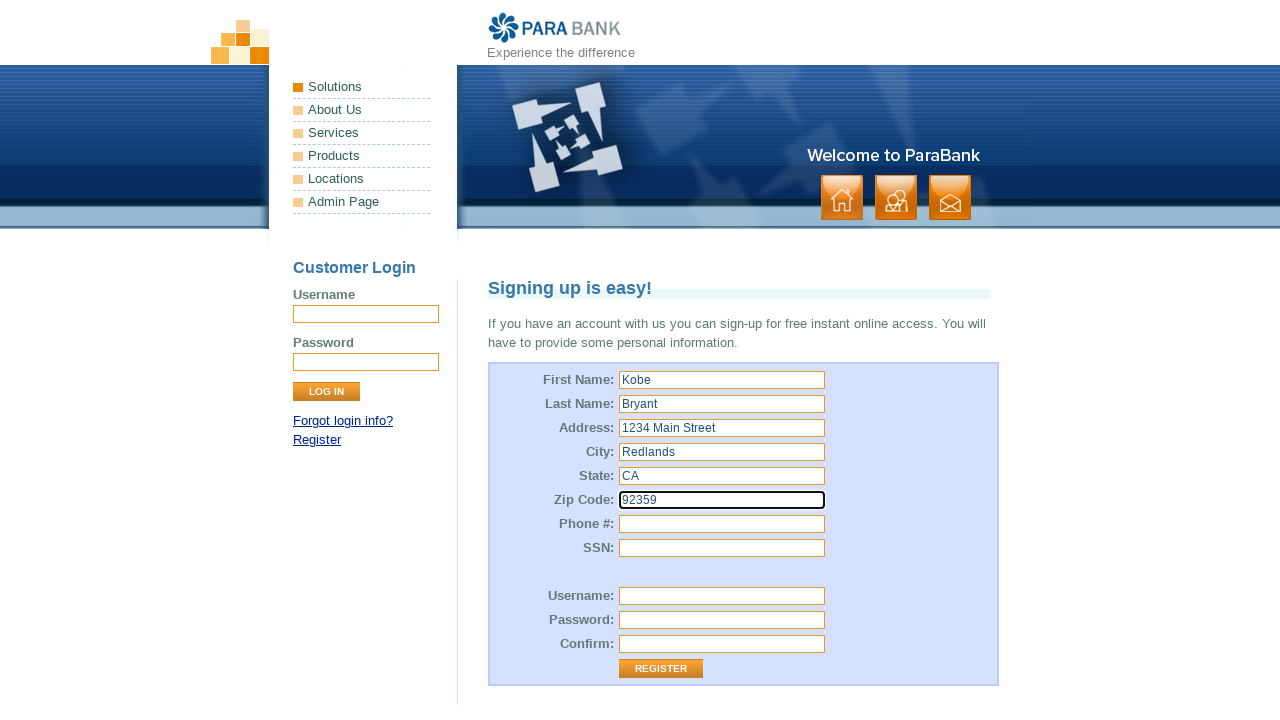

Filled SSN field with '123456789' on input[name='customer.ssn']
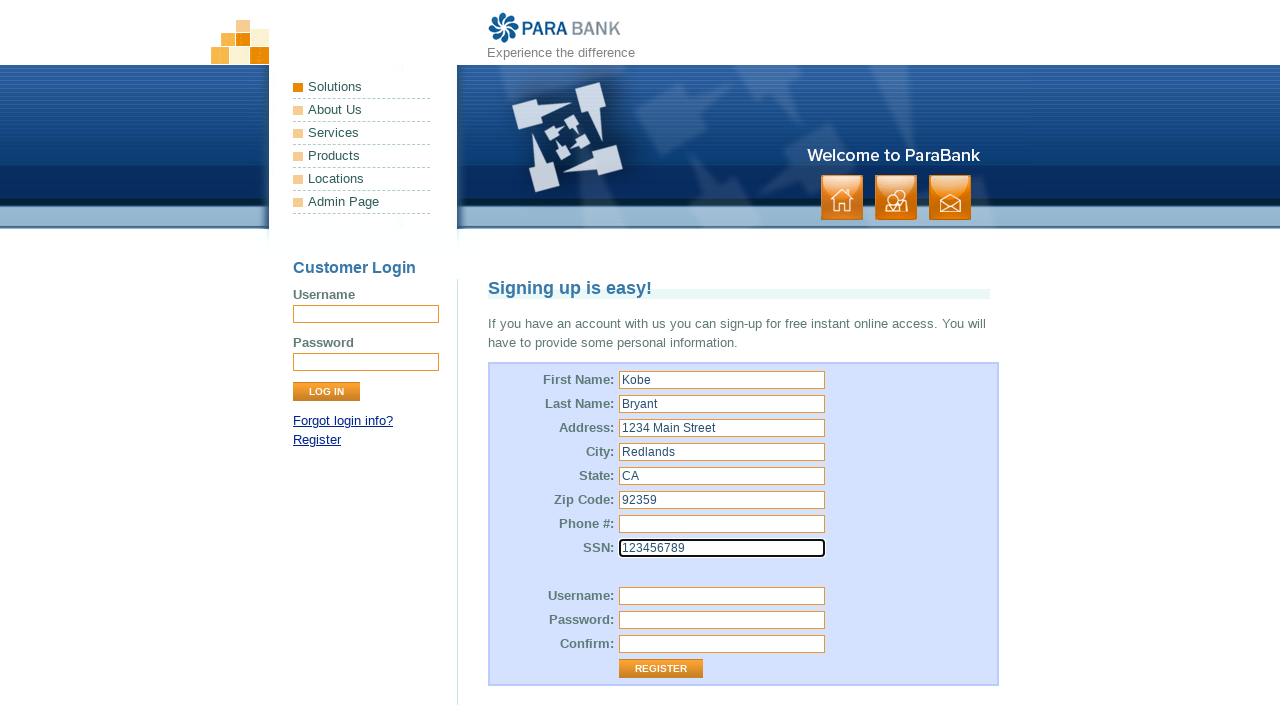

Filled username field with 'testuser2024' on input[name='customer.username']
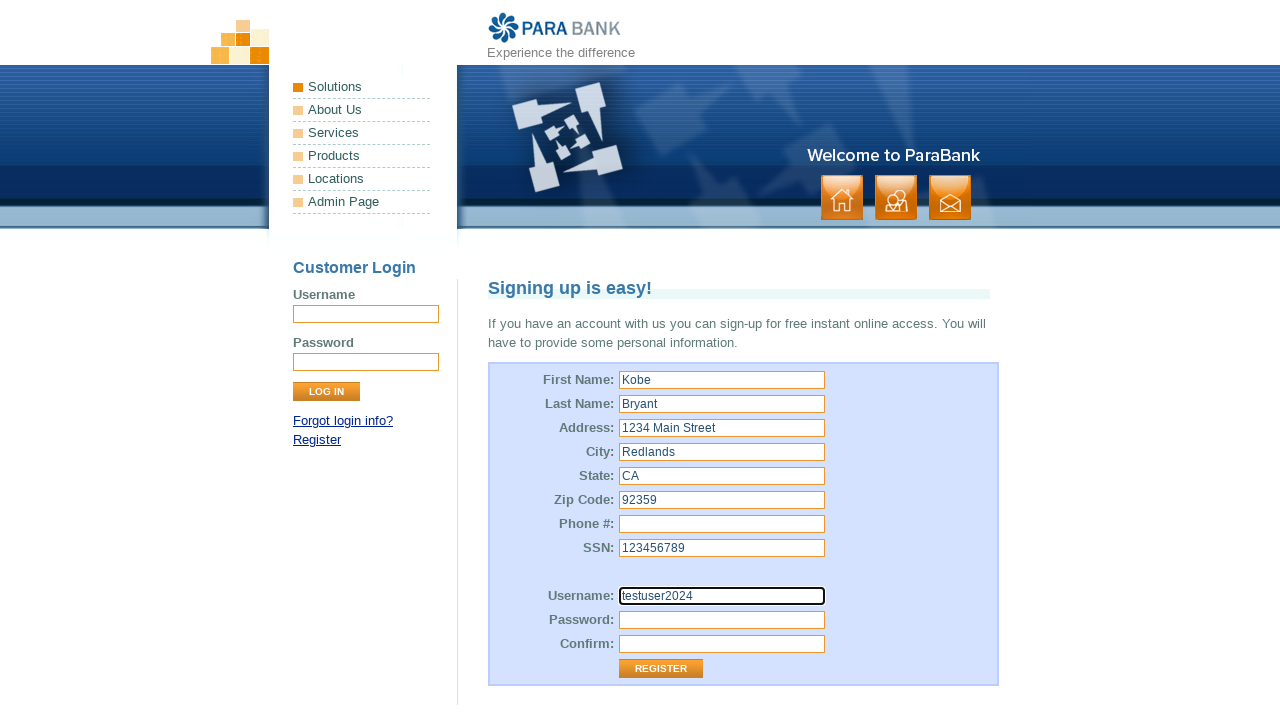

Filled password field with 'test1' on input[name='customer.password']
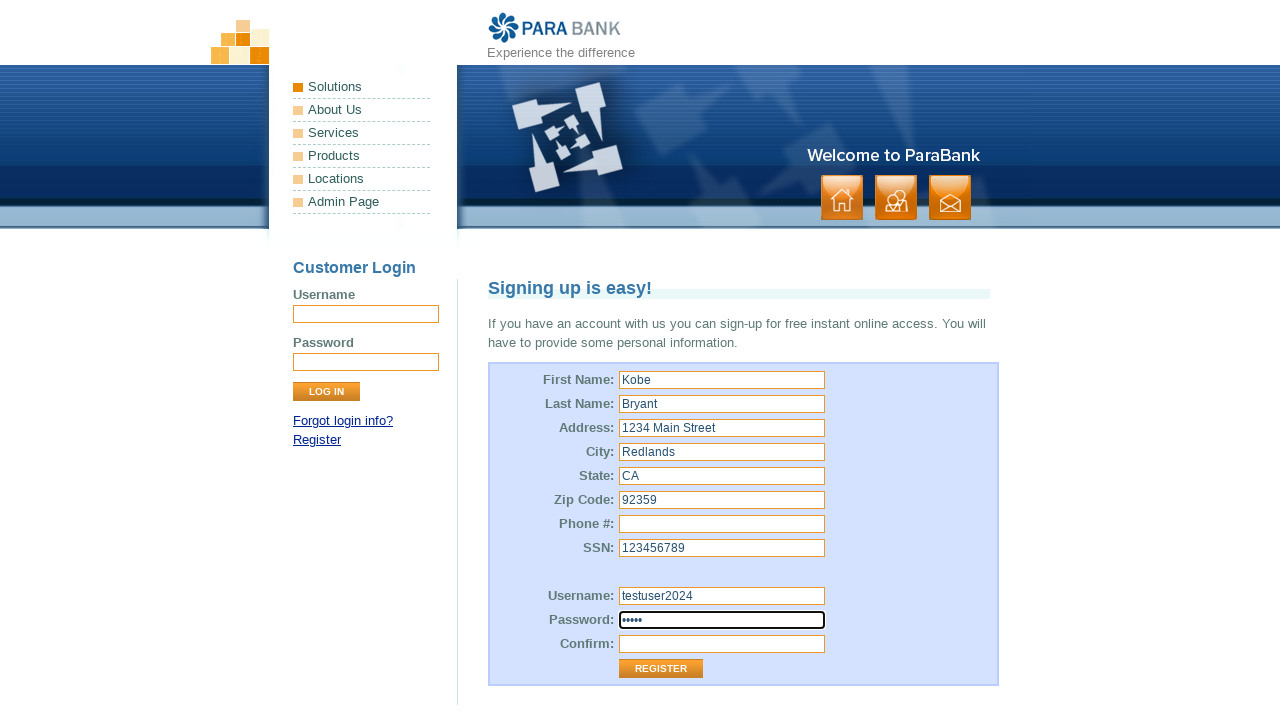

Filled repeated password field with 'test1' on input[name='repeatedPassword']
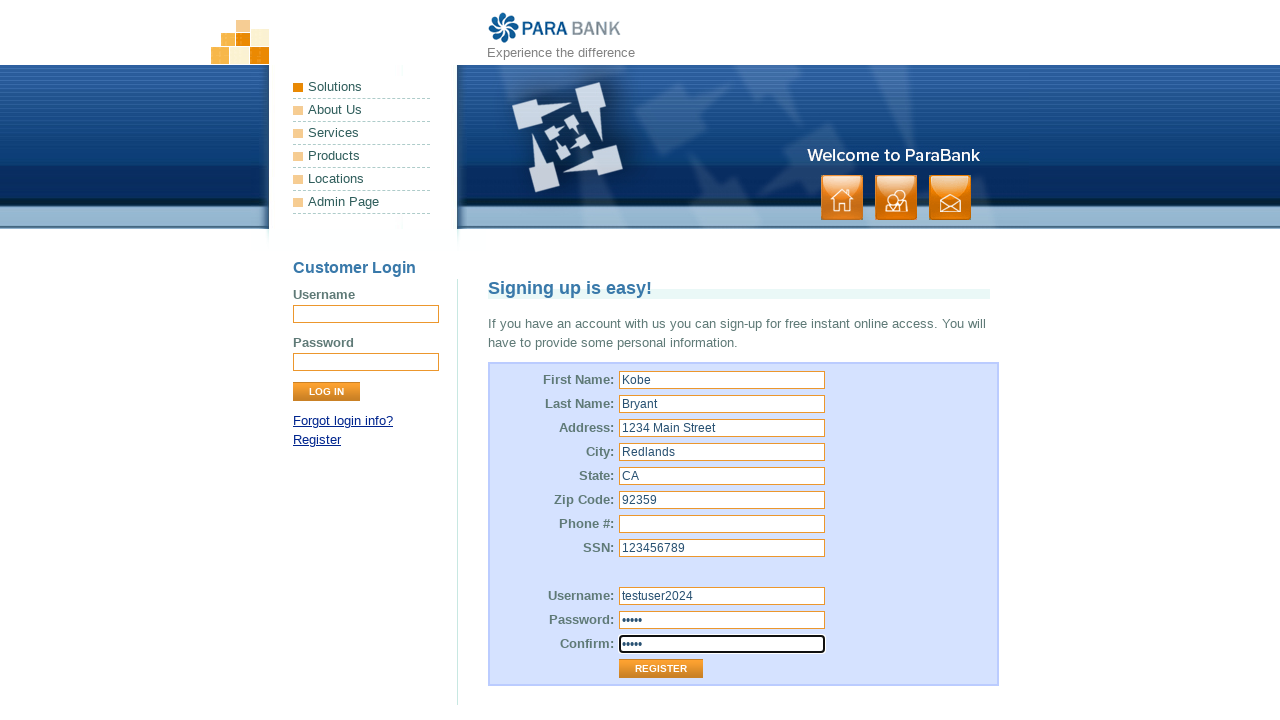

Clicked register button to submit user registration form at (661, 669) on xpath=//*[@id='customerForm']/table/tbody/tr[13]/td[2]/input
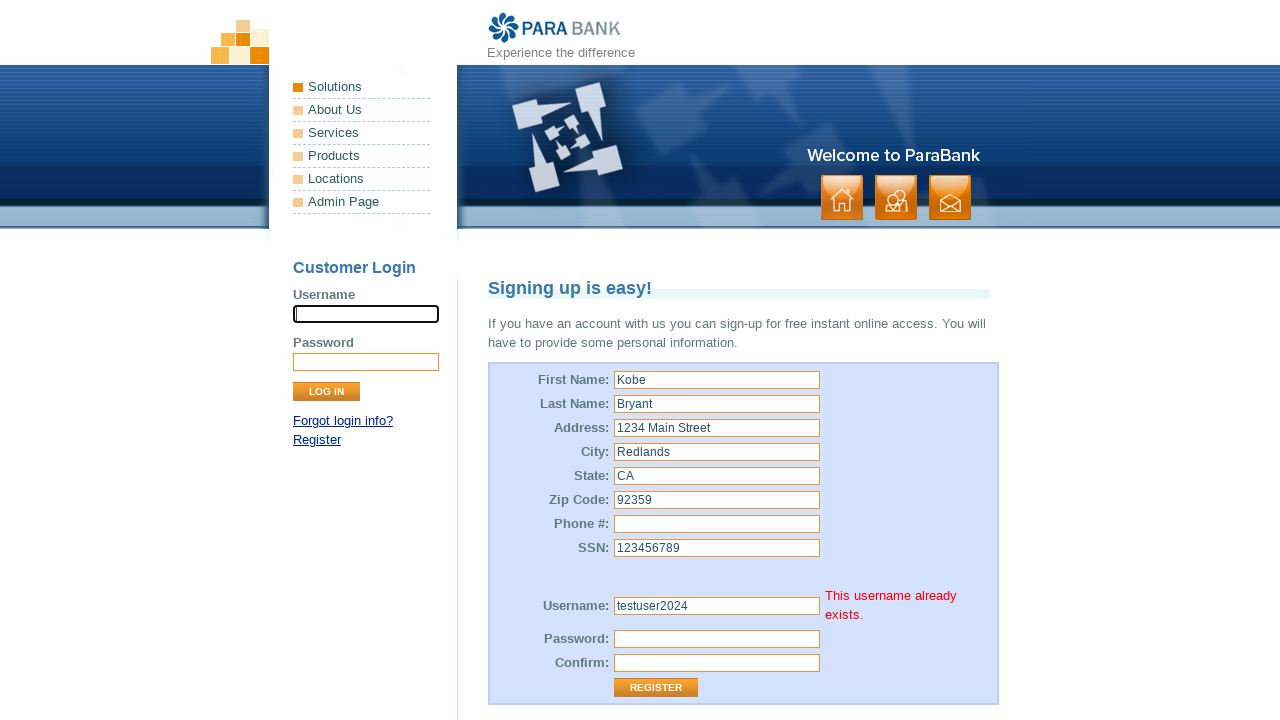

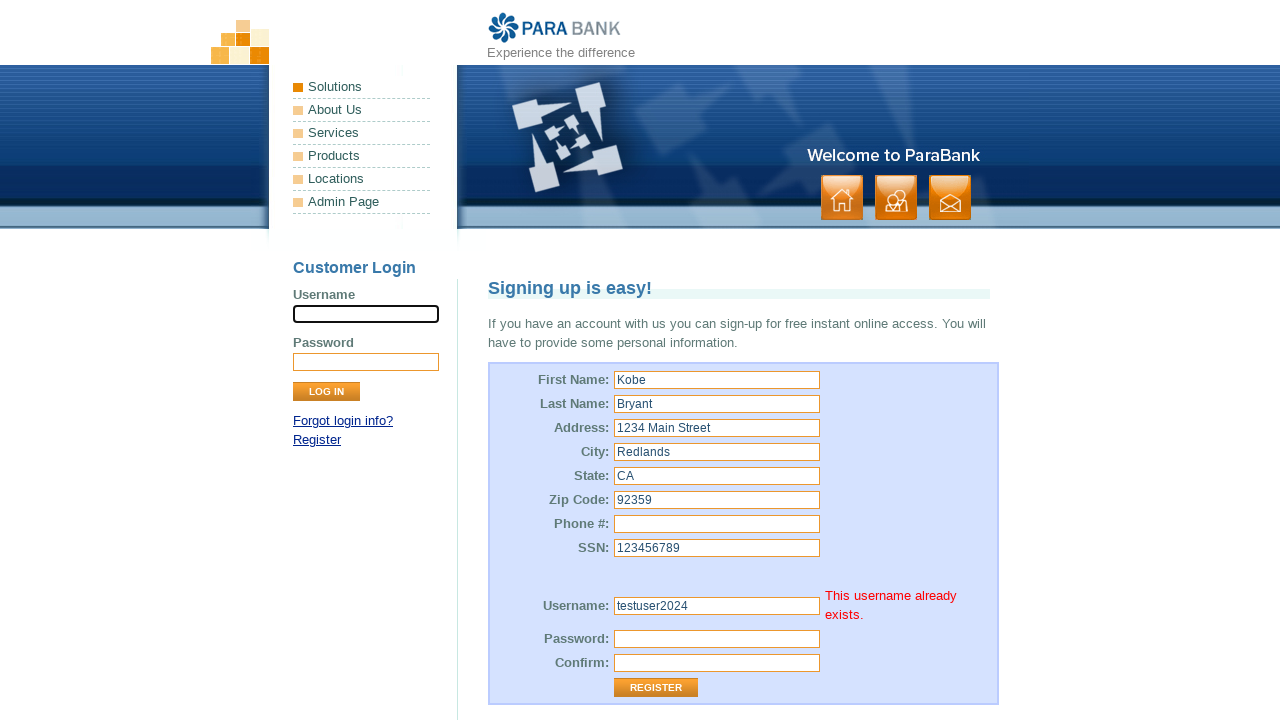